Tests that form submission fails validation when an invalid email format is provided

Starting URL: https://jacobsimpsonqa.github.io/playwright-form-preview/

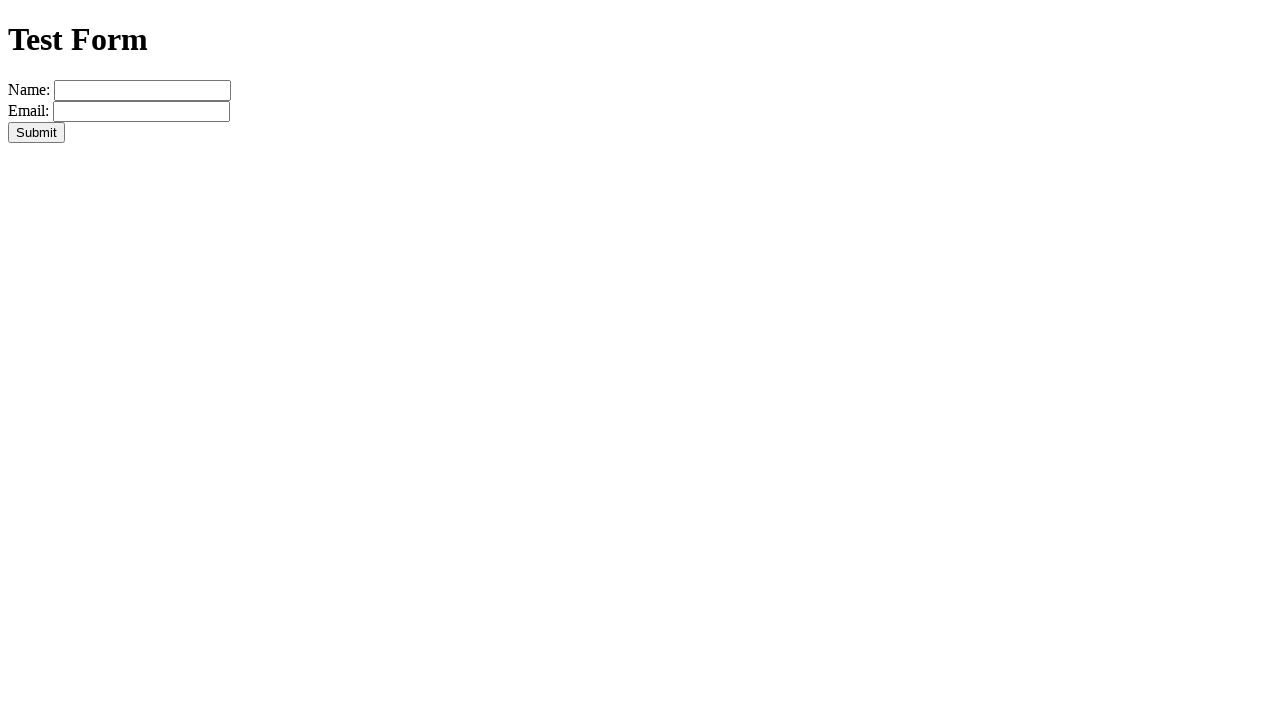

Filled name field with 'Jacob' on #name
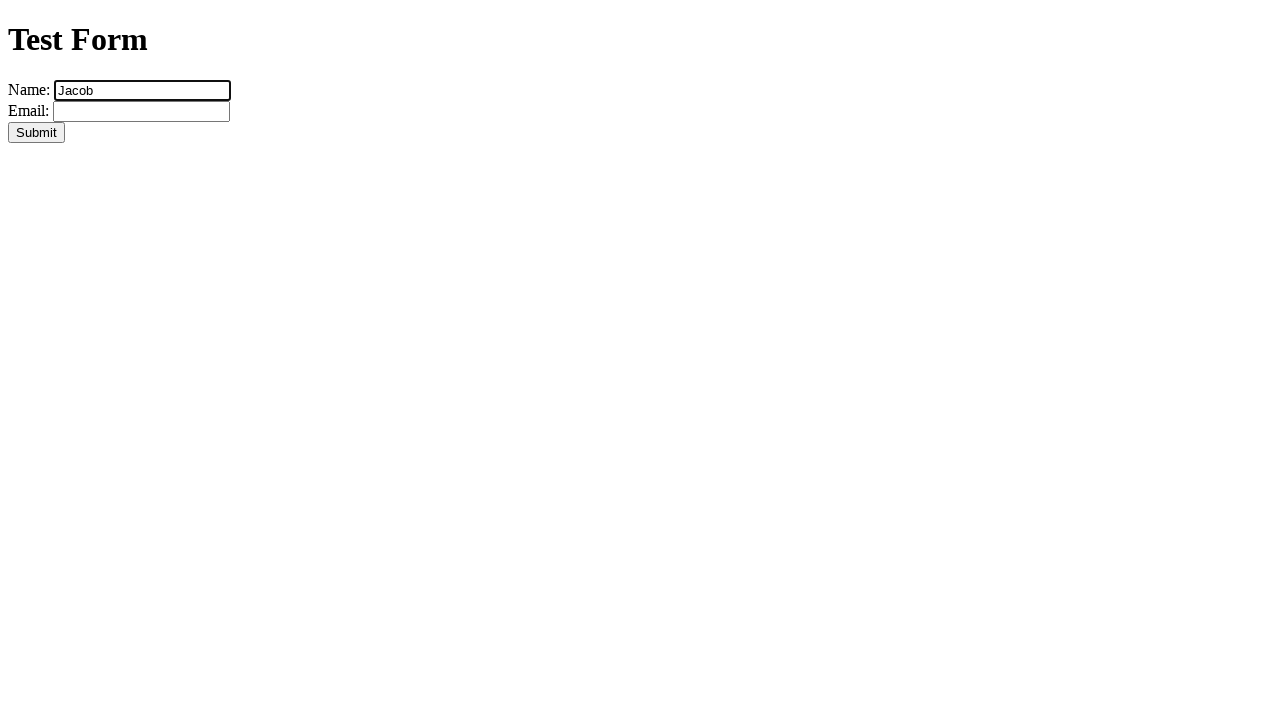

Filled email field with invalid format 'jacob@' on #email
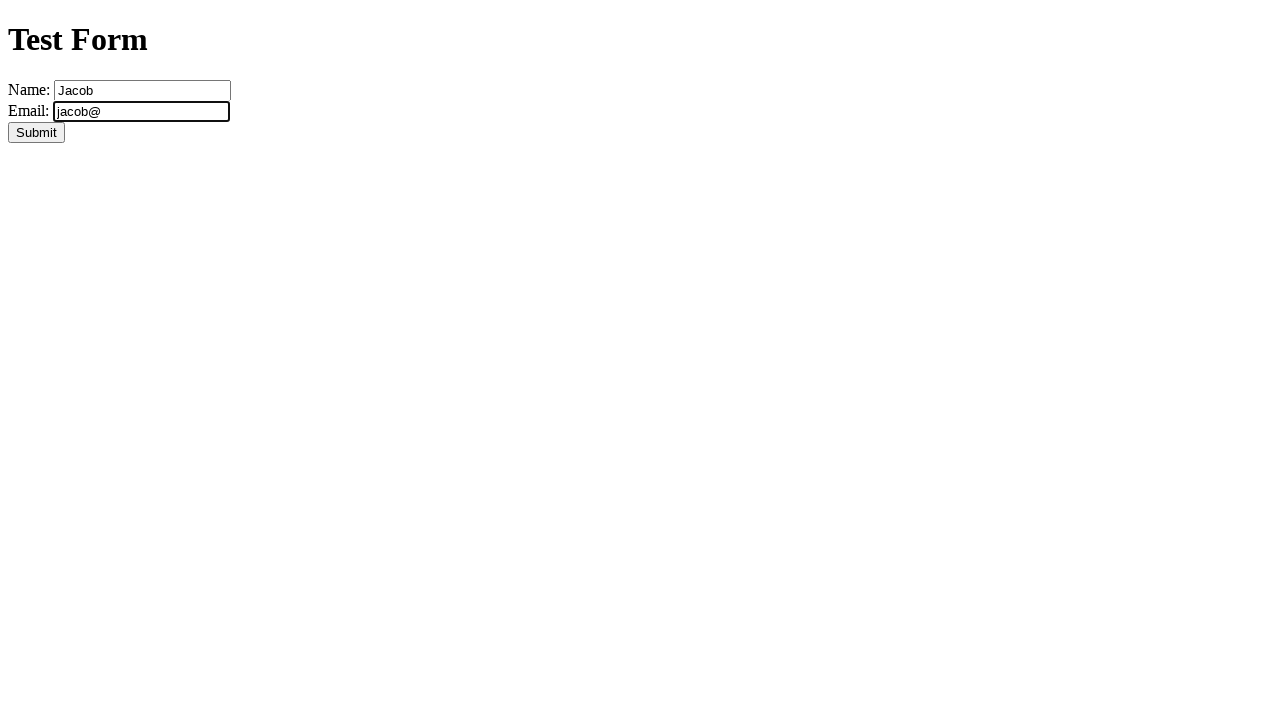

Clicked Submit button at (36, 132) on role=button[name='Submit']
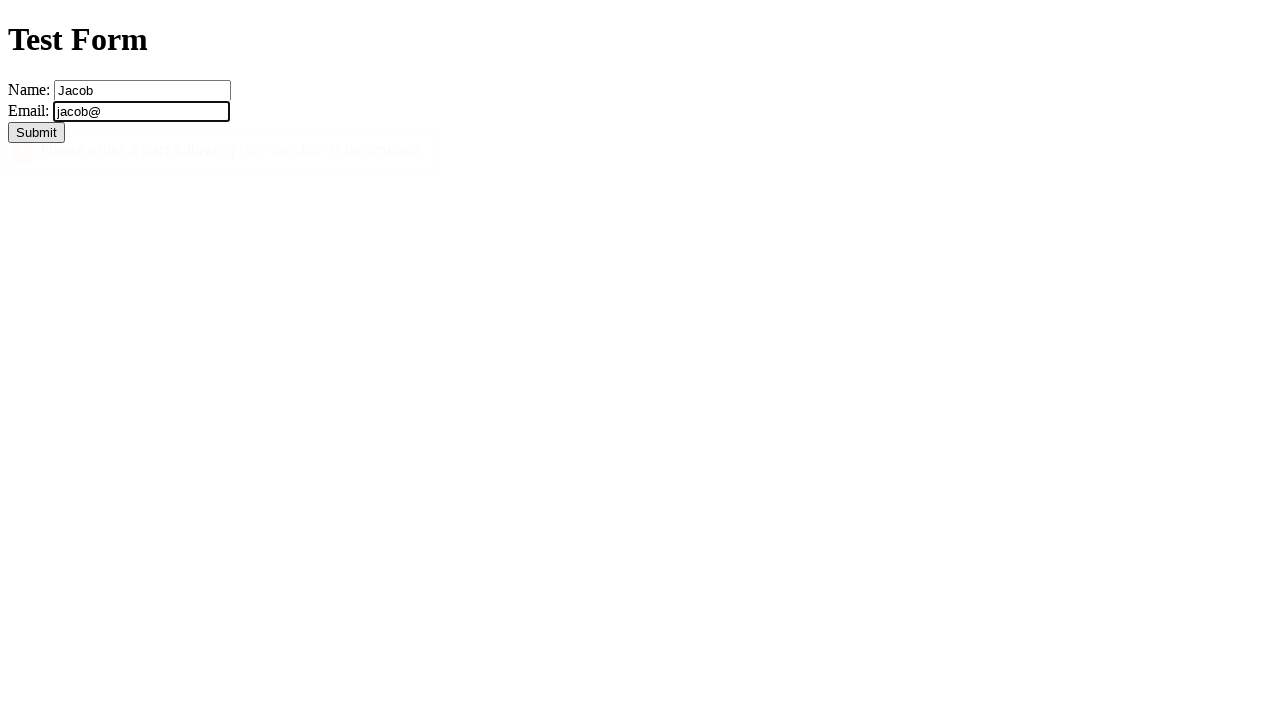

Waited 500ms for UI updates after form submission
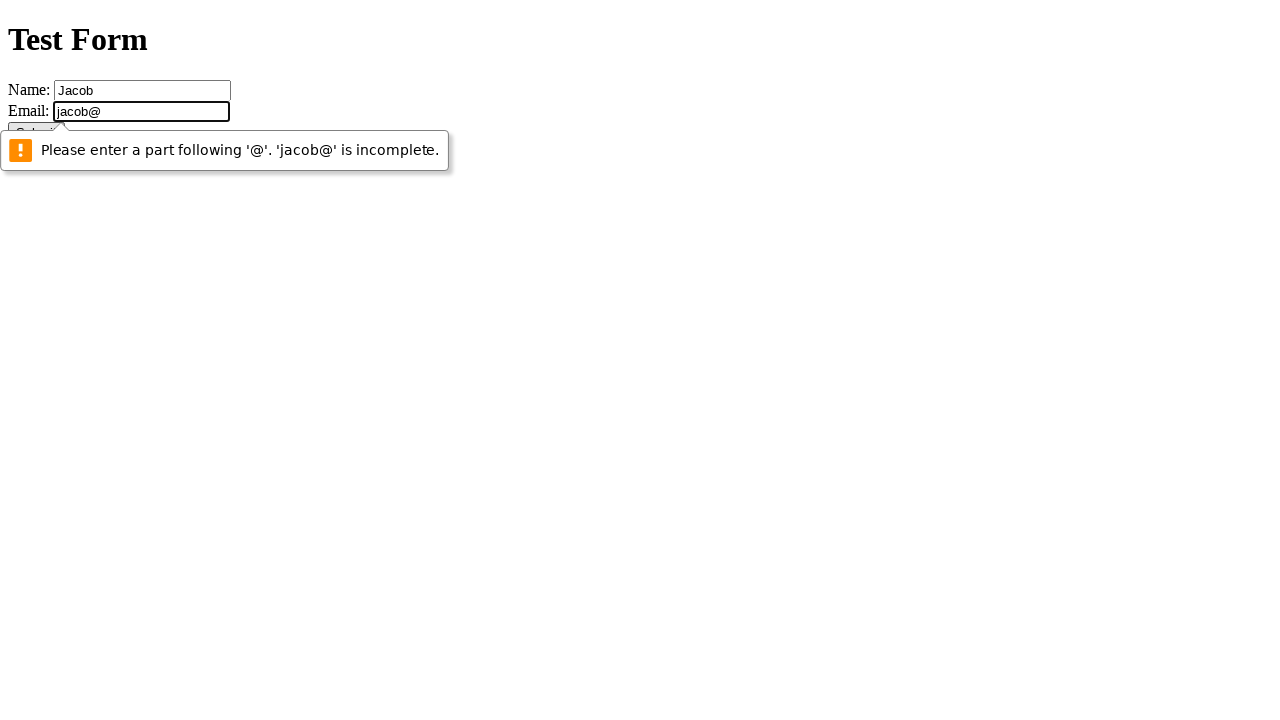

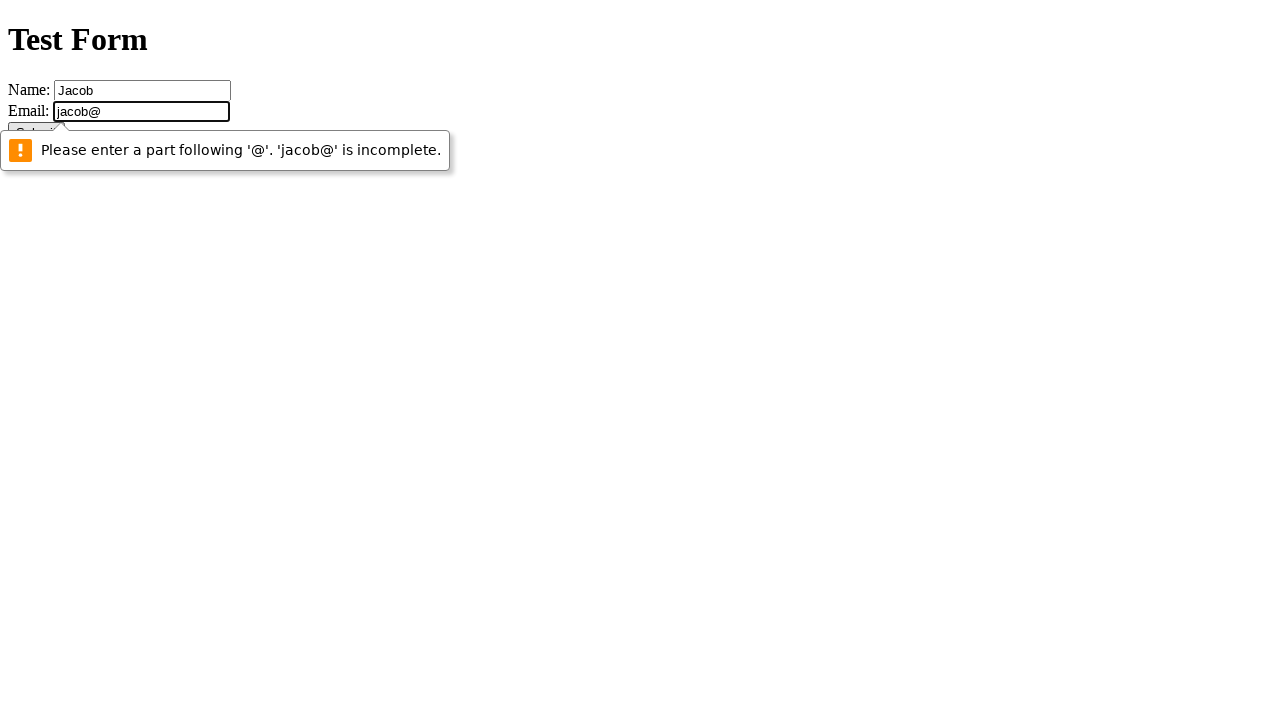